Tests dynamic loading functionality by navigating to the dynamic loading example, clicking Start, and verifying "Hello World!" appears after loading completes

Starting URL: https://the-internet.herokuapp.com/

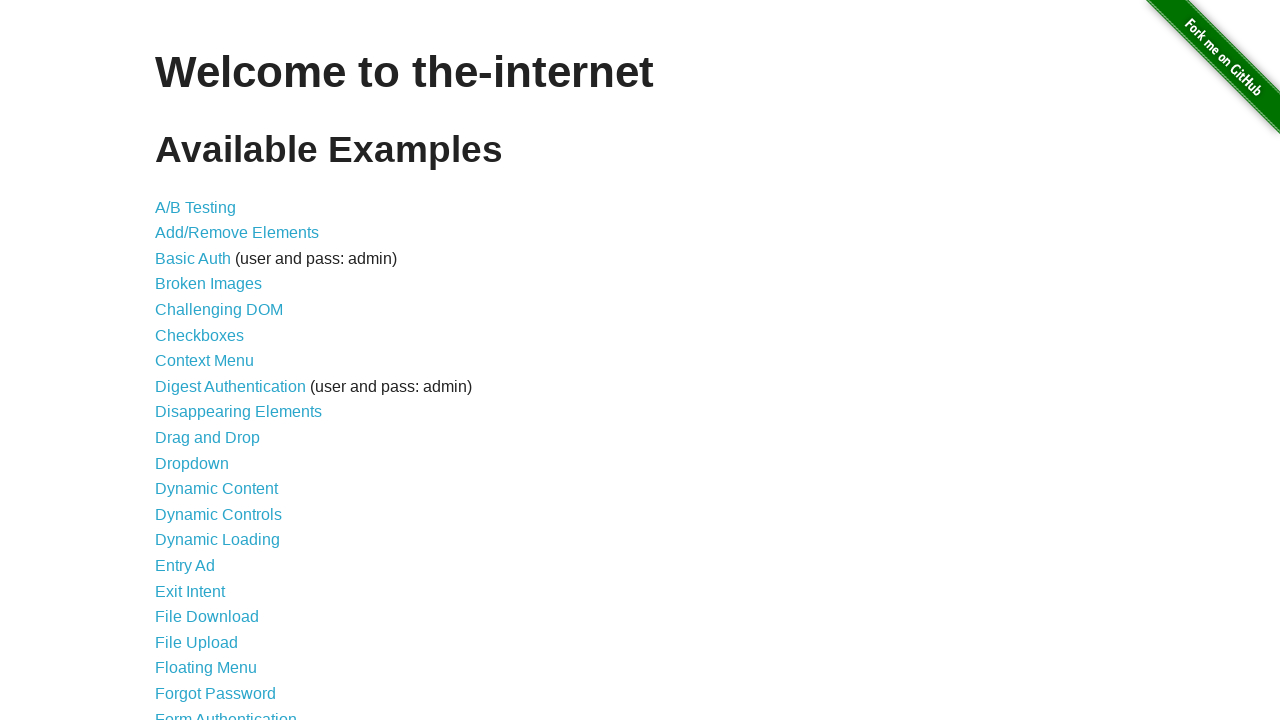

Clicked on 'Dynamic Loading' link at (218, 540) on a[href='/dynamic_loading']
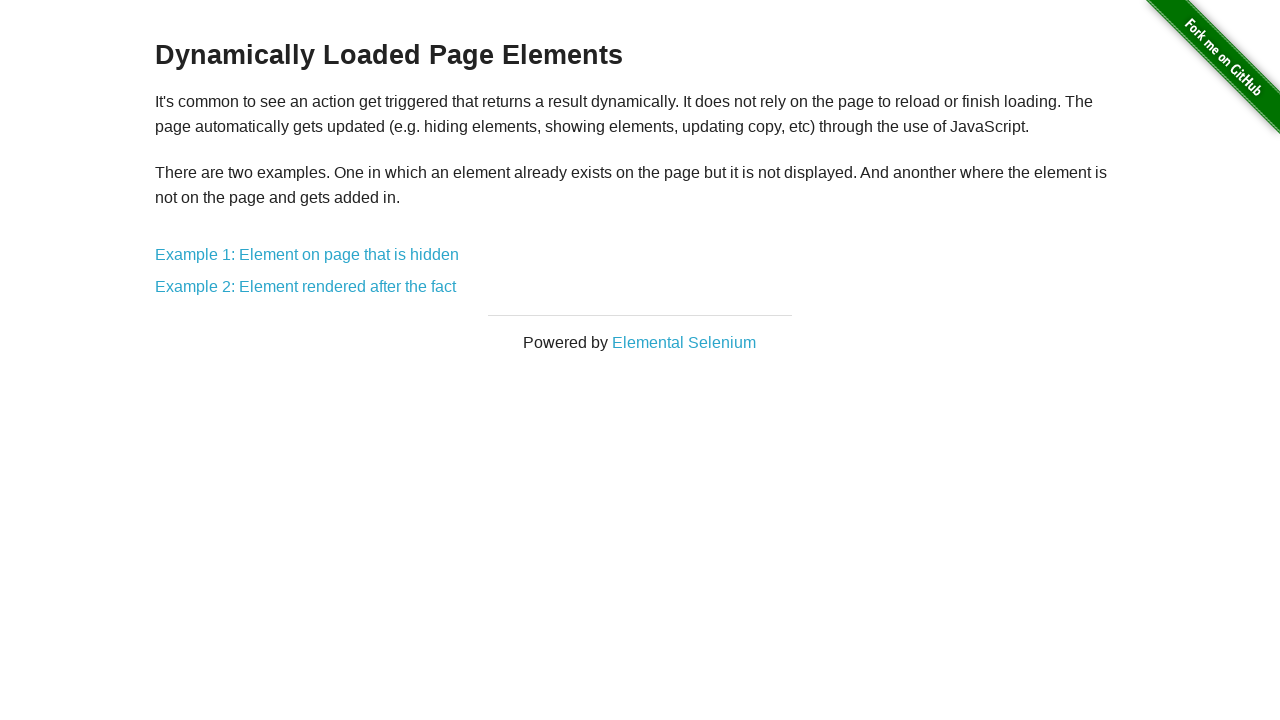

Clicked on 'Example 2' link at (306, 287) on a[href='/dynamic_loading/2']
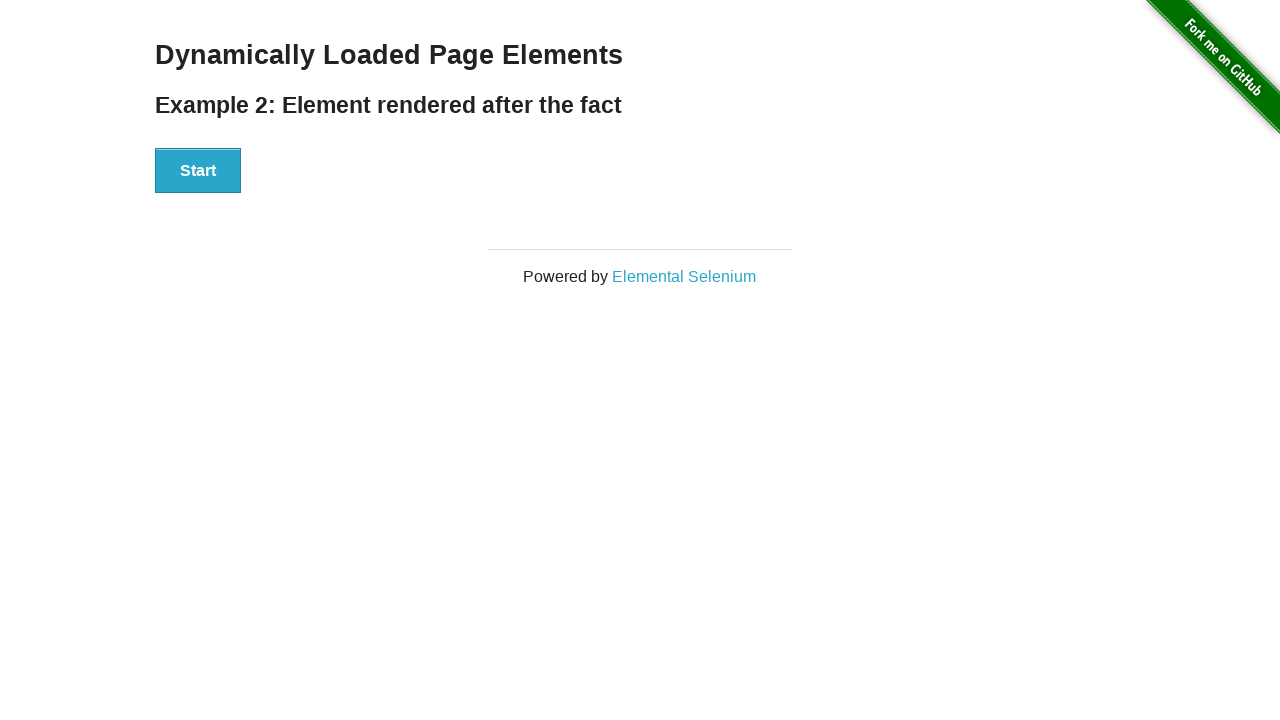

Clicked the Start button to initiate dynamic loading at (198, 171) on button:has-text('Start')
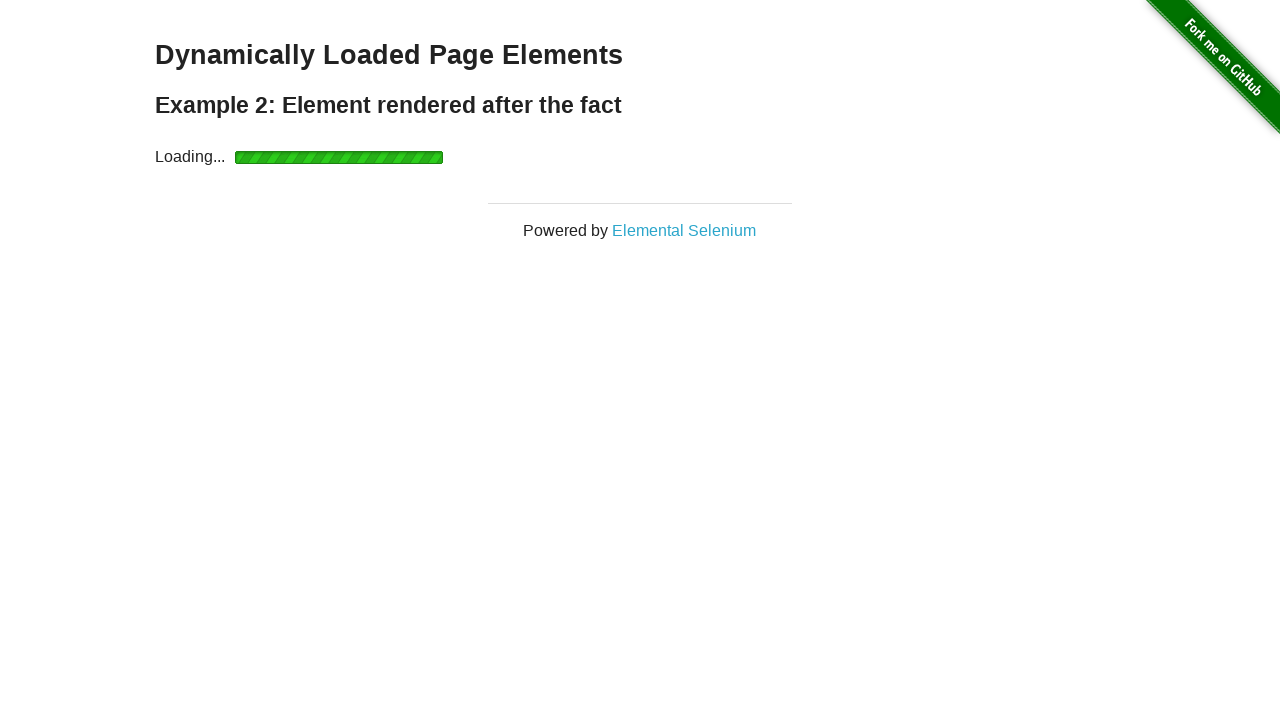

Loading completed and finish element appeared
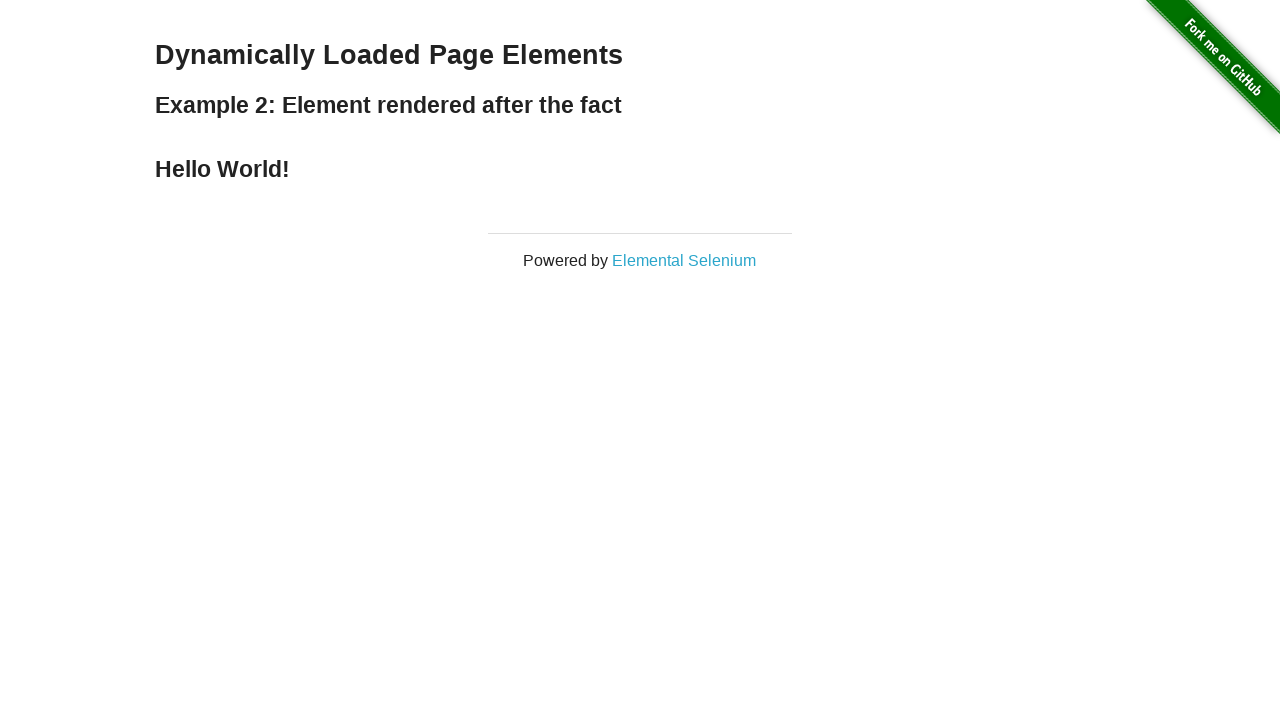

Retrieved finish text: 'Hello World!'
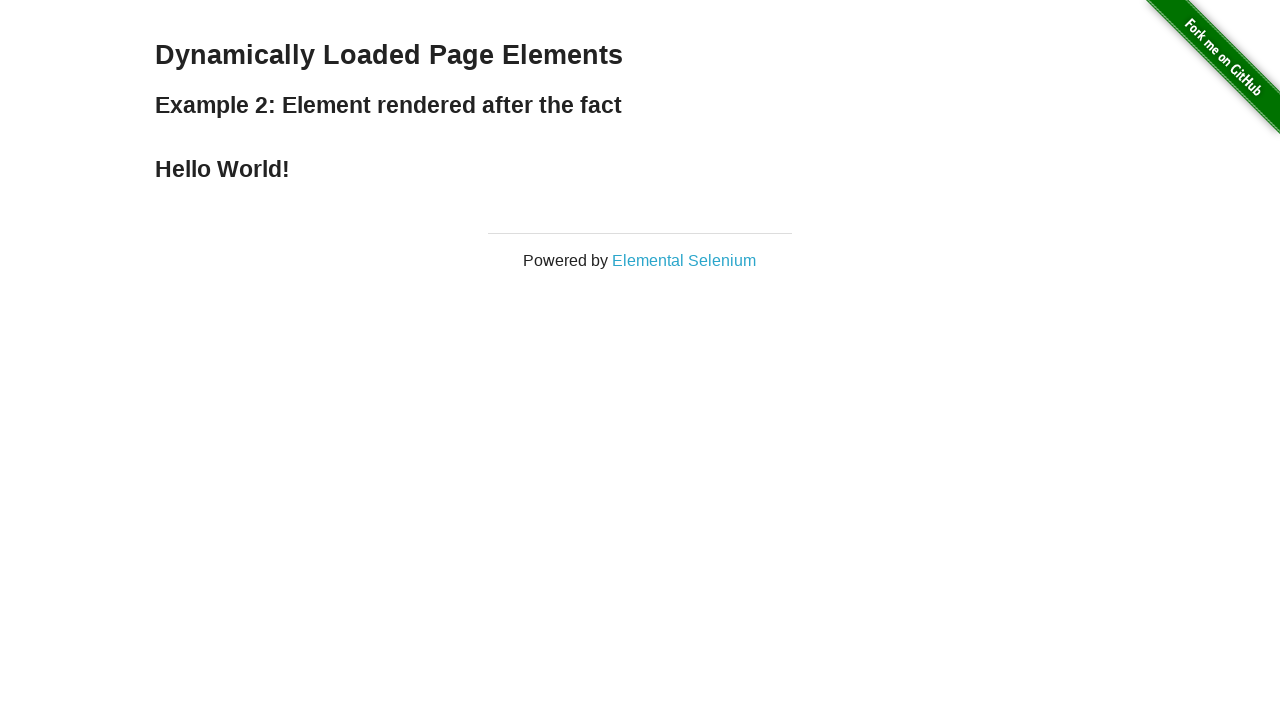

Verified that finish text equals 'Hello World!'
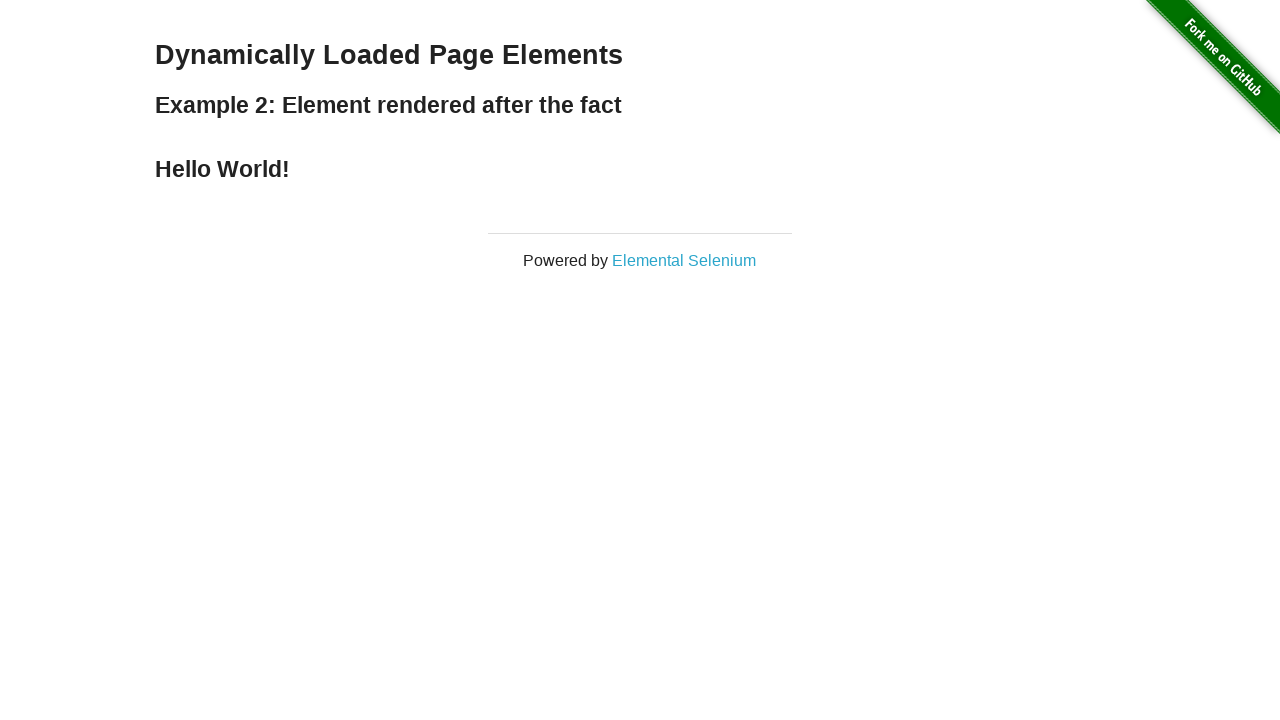

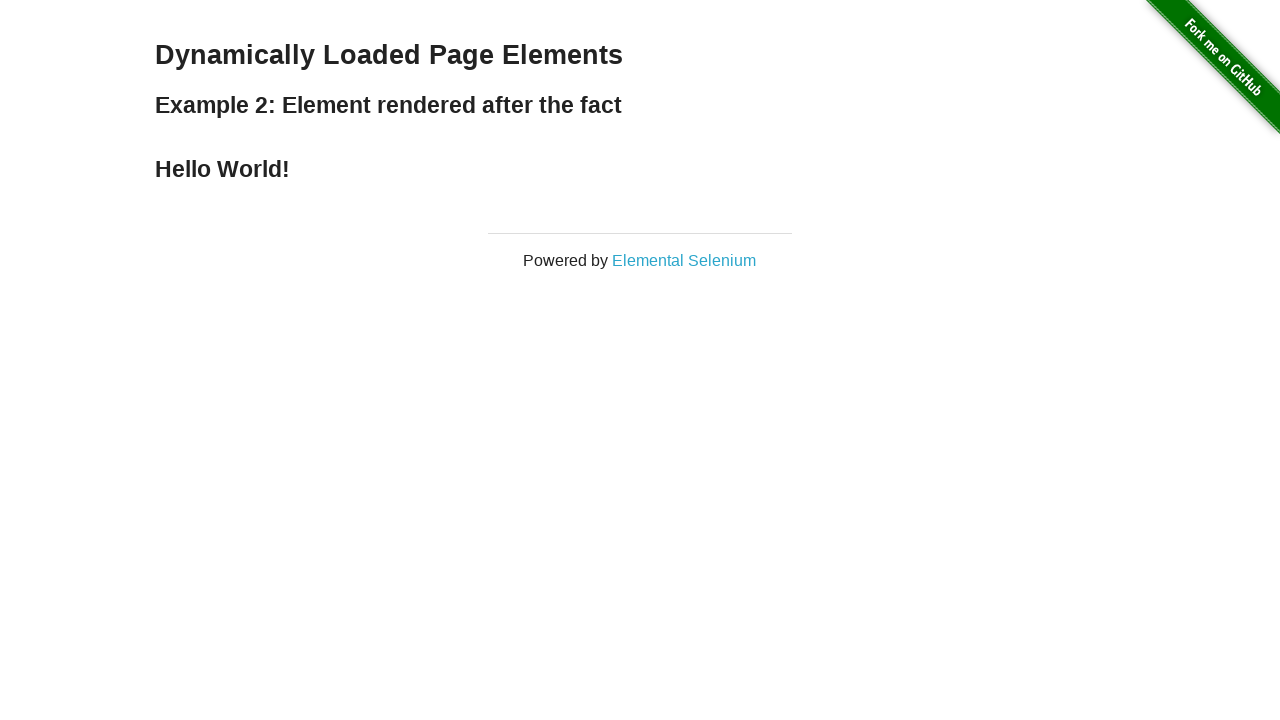